Tests browser navigation commands including navigating to a second URL, going back, going forward, and refreshing the page.

Starting URL: http://omayo.blogspot.com/

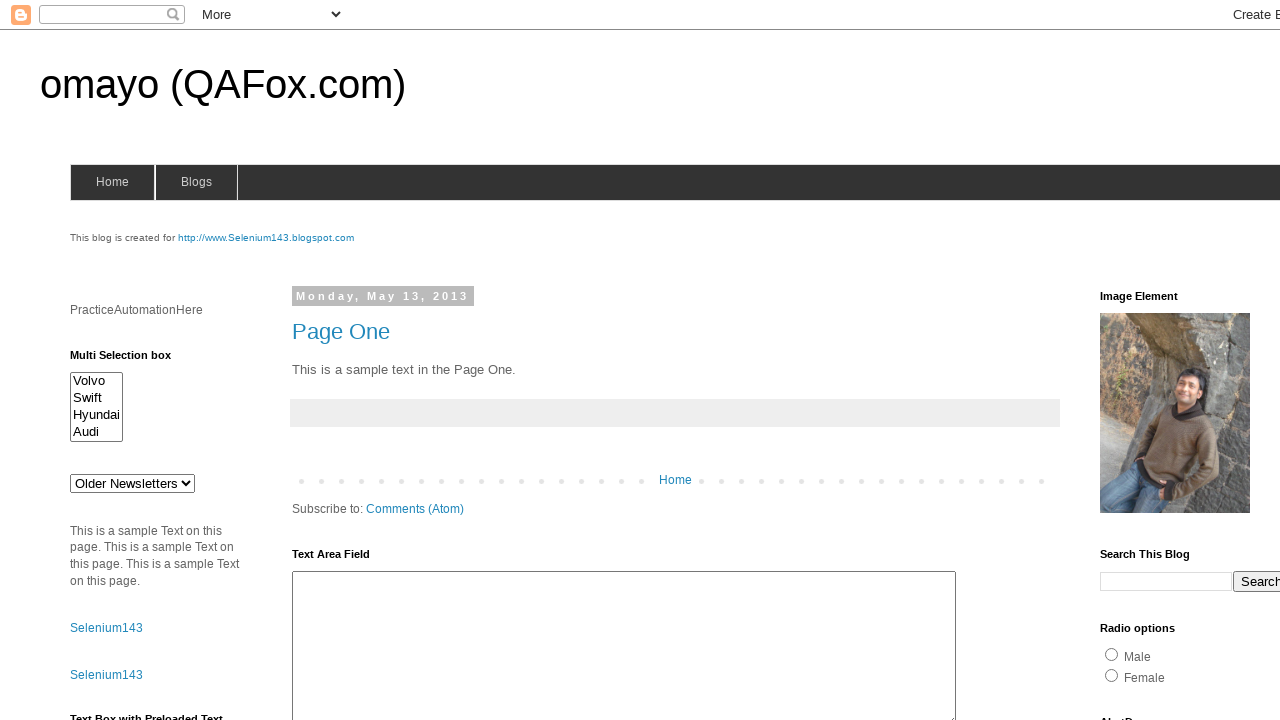

Navigated to second URL (http://www.selenium143.blogspot.com/)
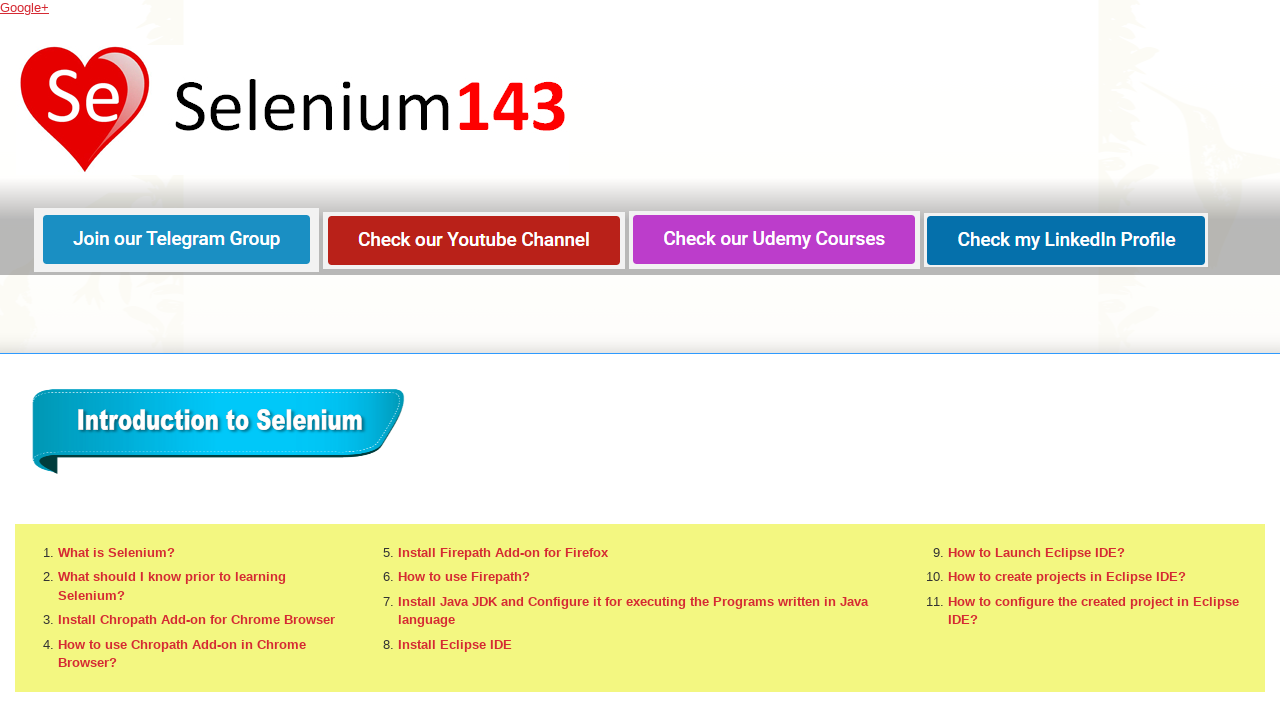

Navigated back to previous page (http://omayo.blogspot.com/)
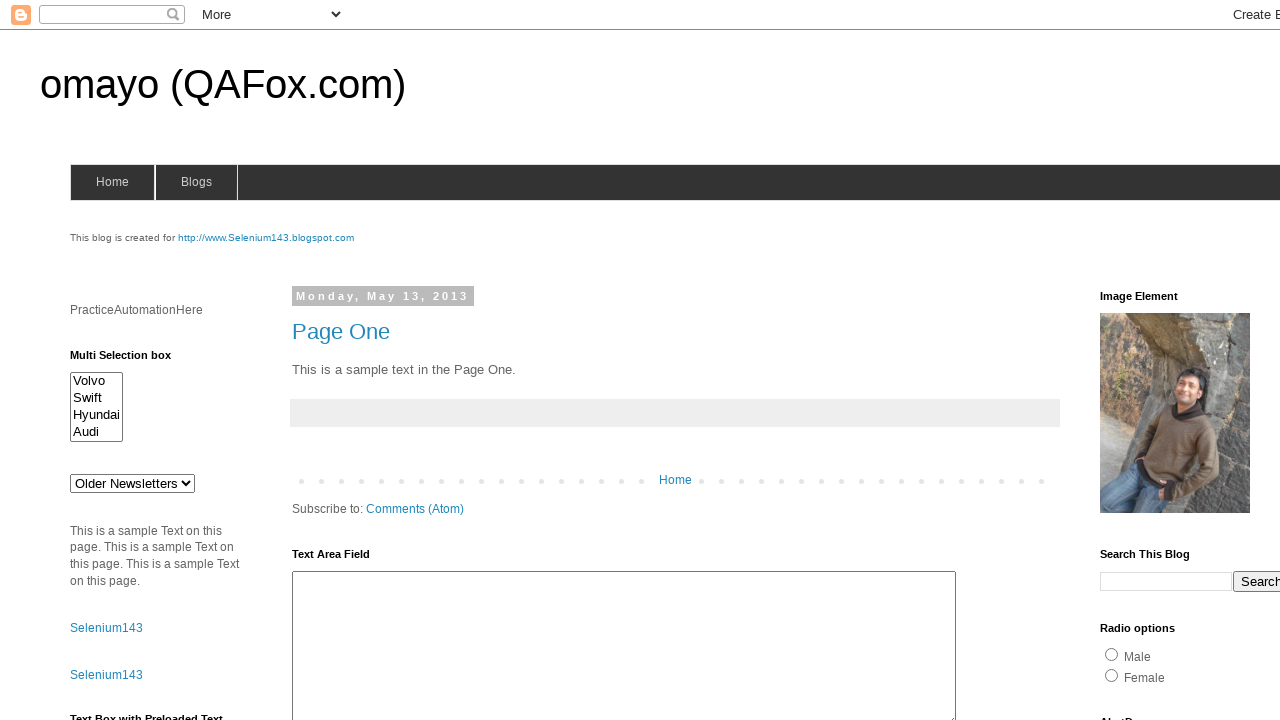

Navigated forward to second URL (http://www.selenium143.blogspot.com/)
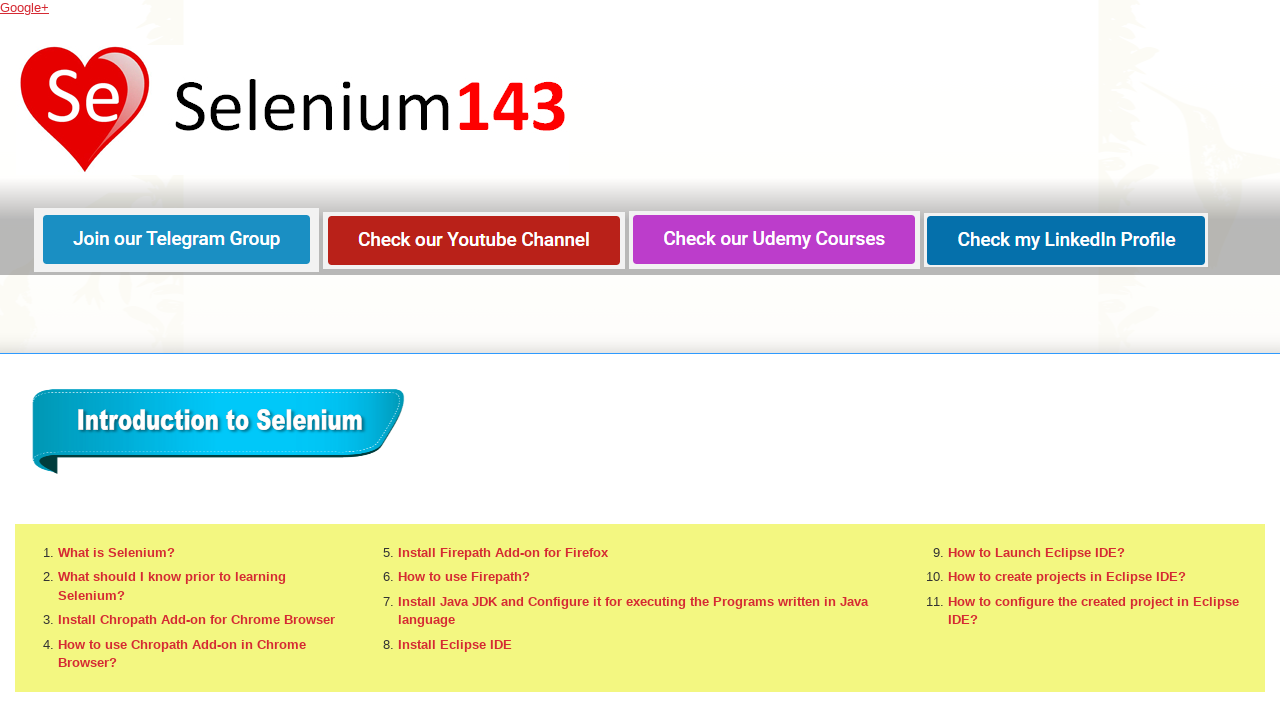

Refreshed the current page
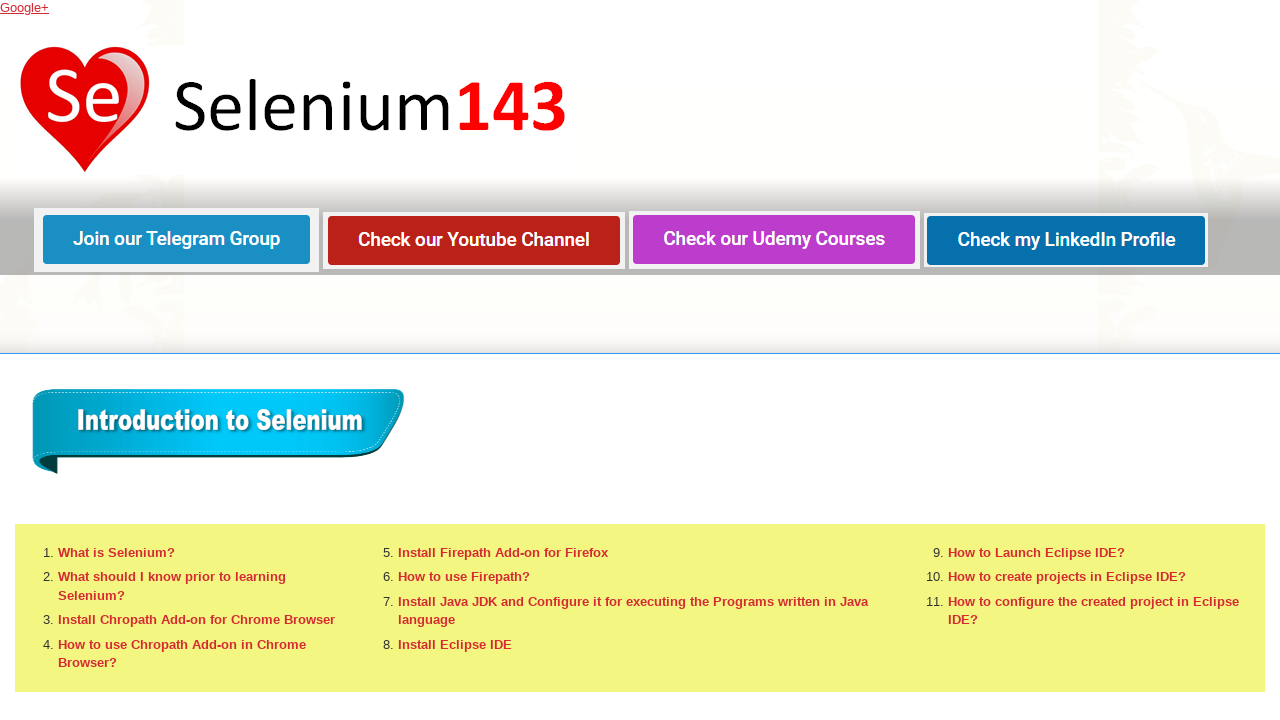

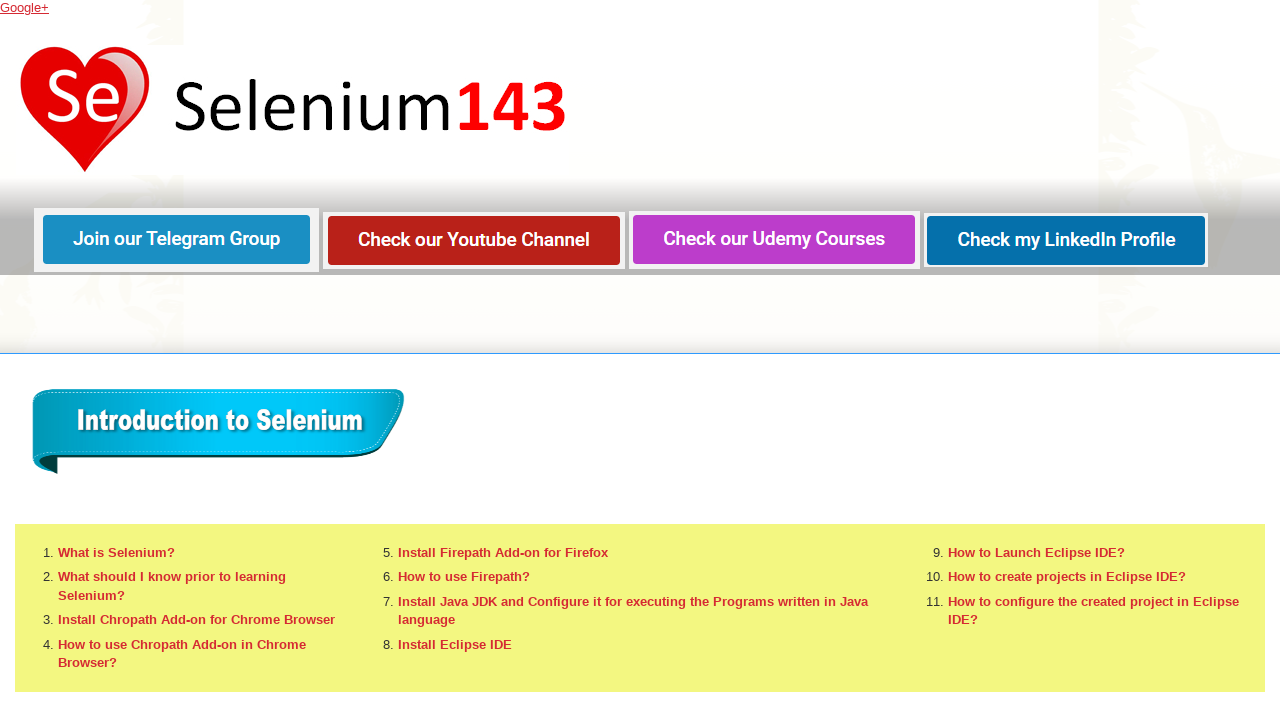